Tests tab switching functionality on the DemoQA tabs page by clicking through different tabs (What, Origin, Use) and verifying the tab content panes are accessible.

Starting URL: https://demoqa.com/tabs

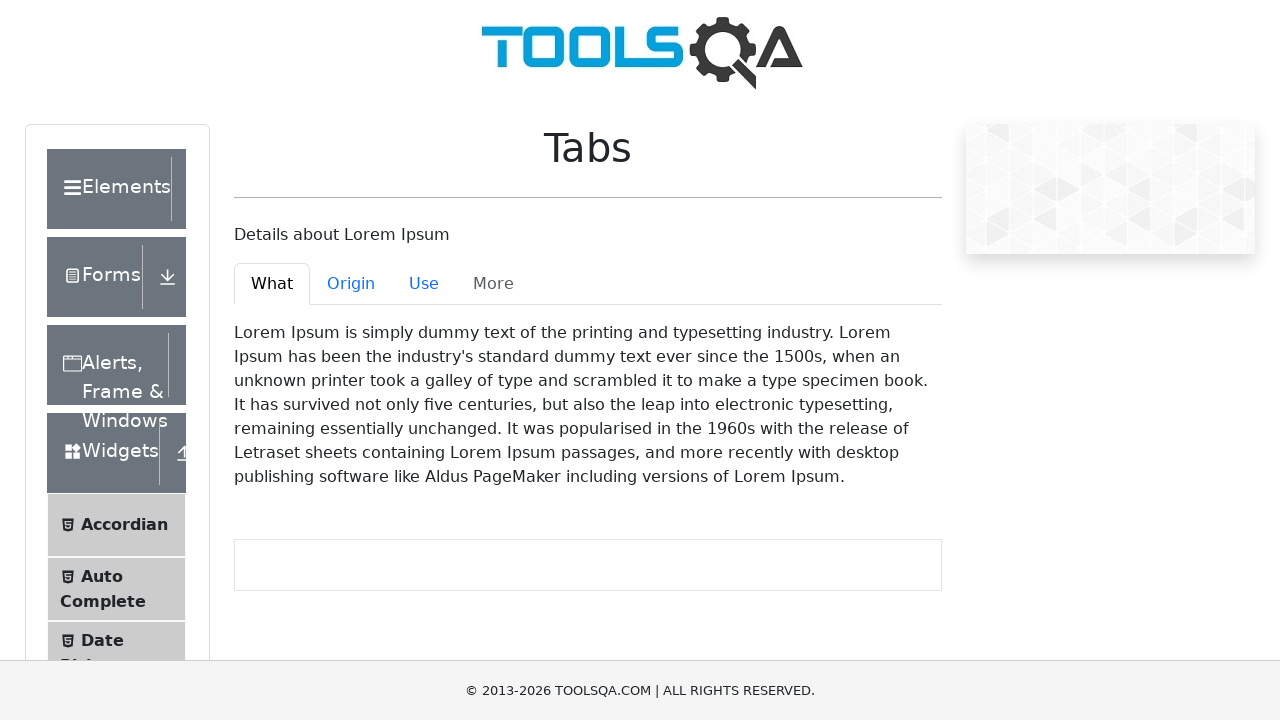

Waited for 'What' tab to be visible
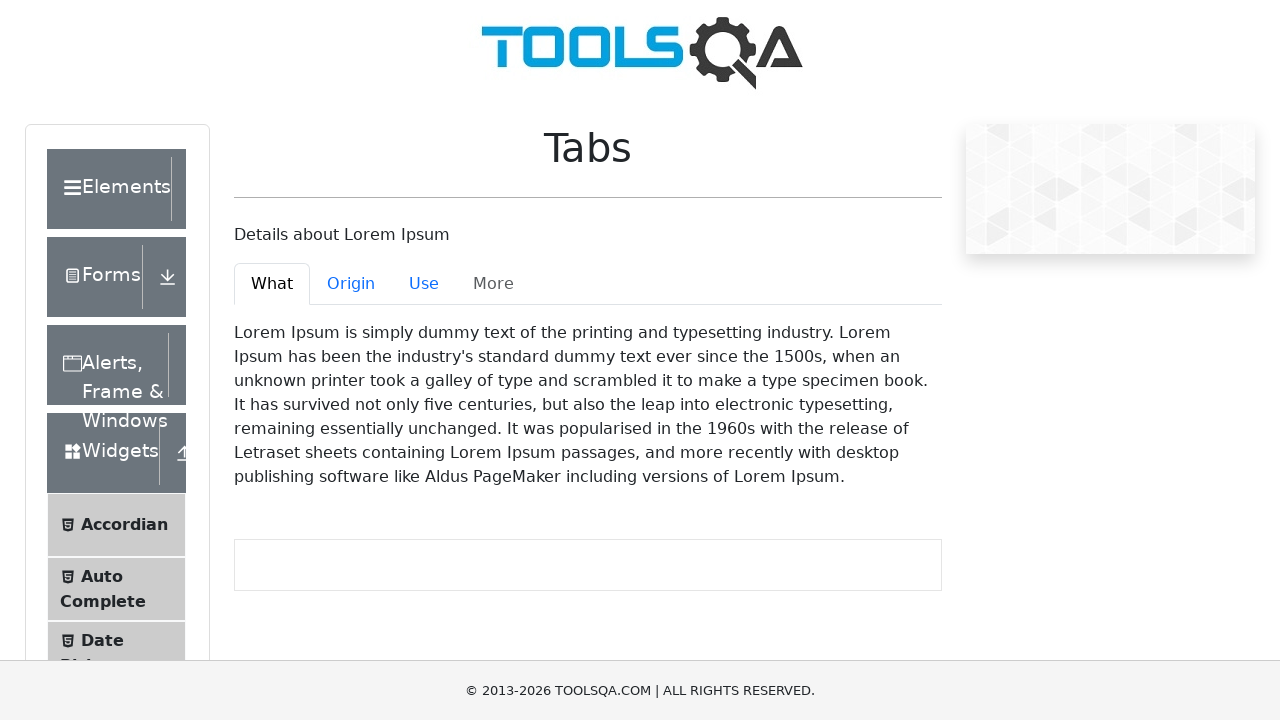

Verified 'What' tab pane content is accessible
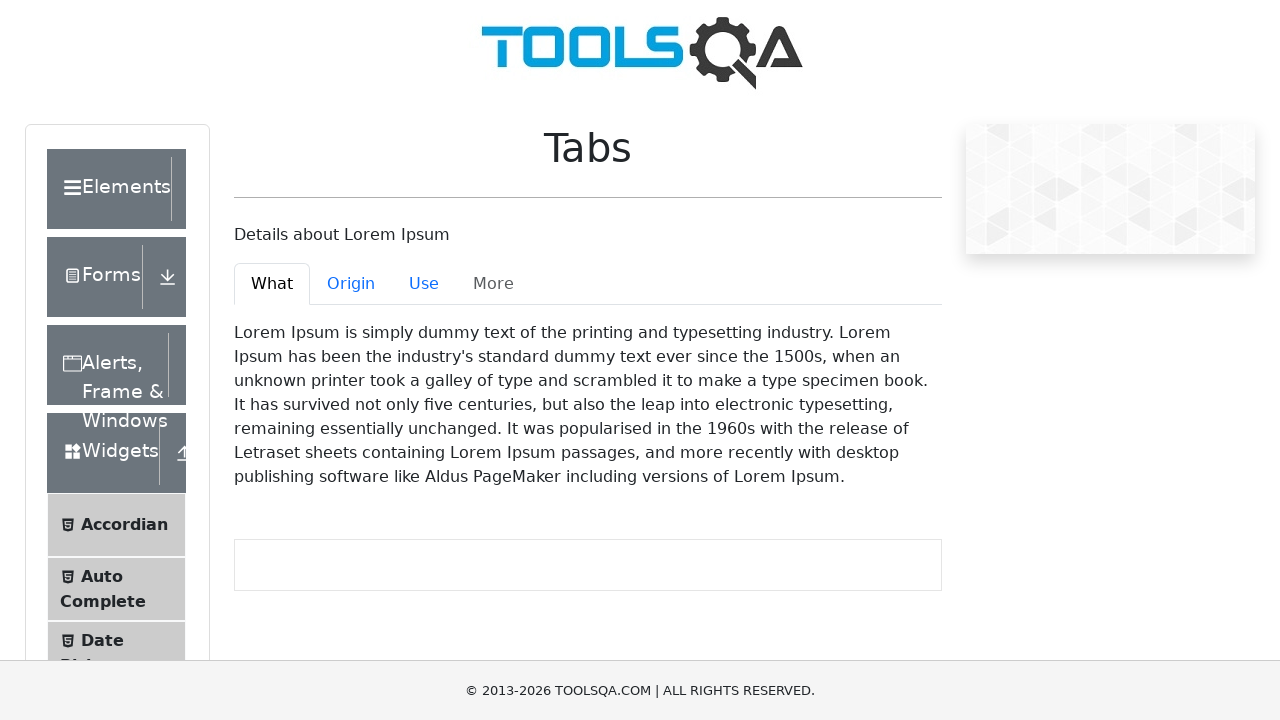

Clicked on 'Origin' tab at (351, 284) on #demo-tab-origin
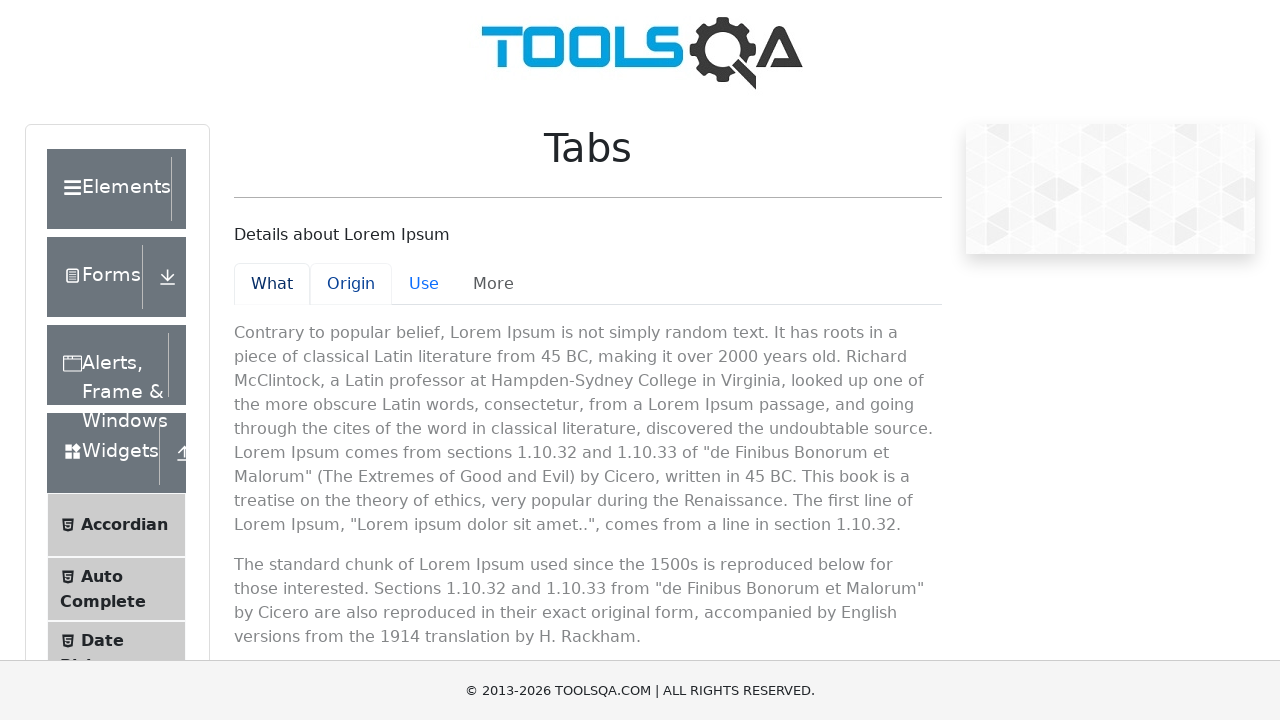

Verified 'Origin' tab pane content is accessible
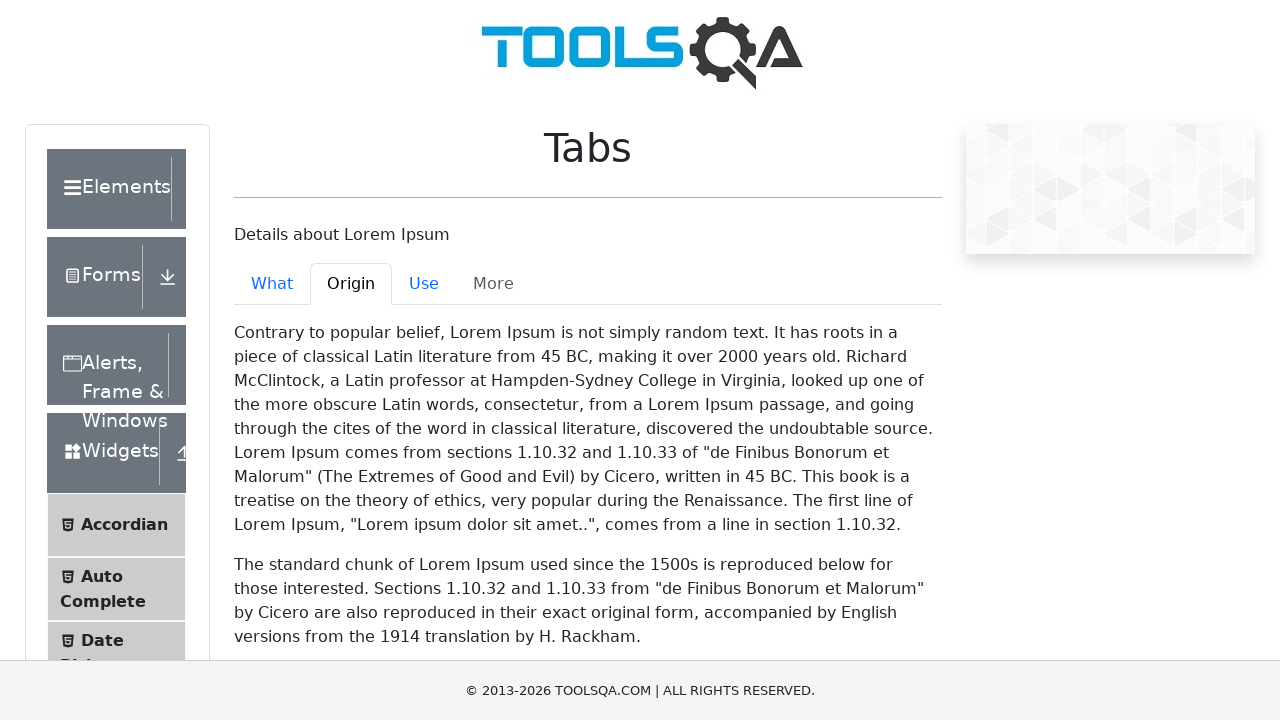

Clicked on 'Use' tab at (424, 284) on #demo-tab-use
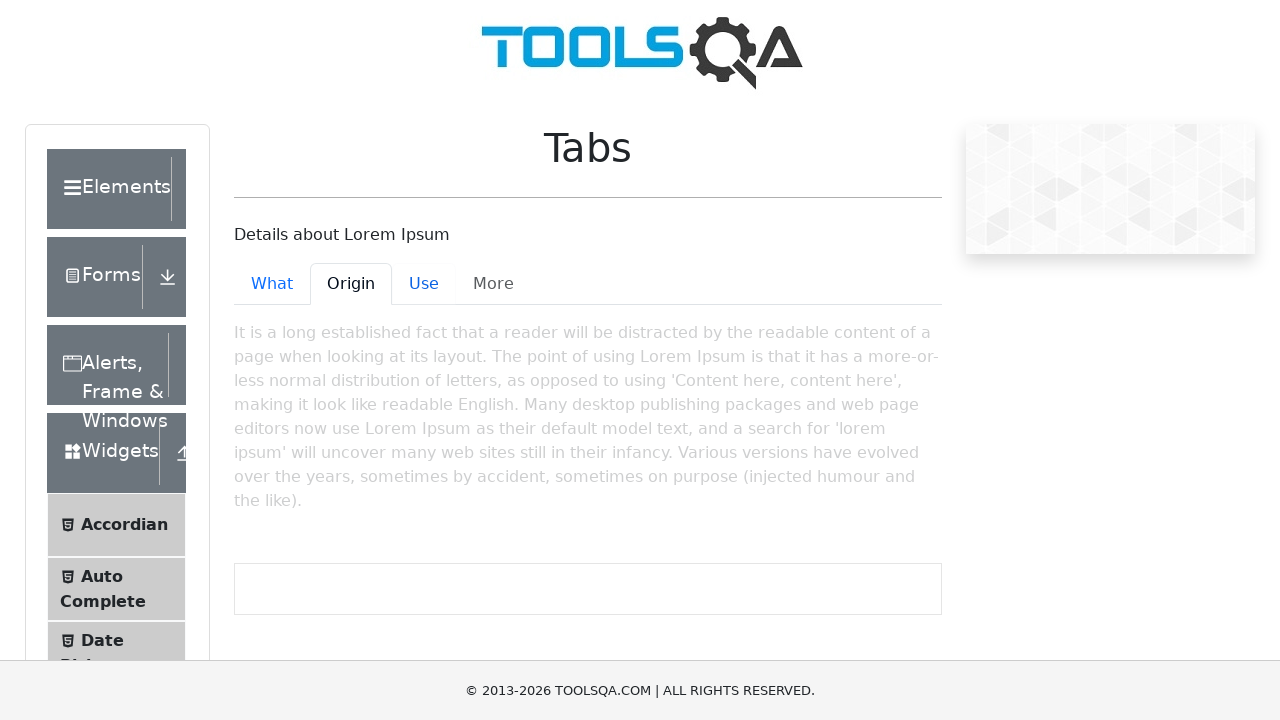

Verified 'Use' tab pane content is accessible
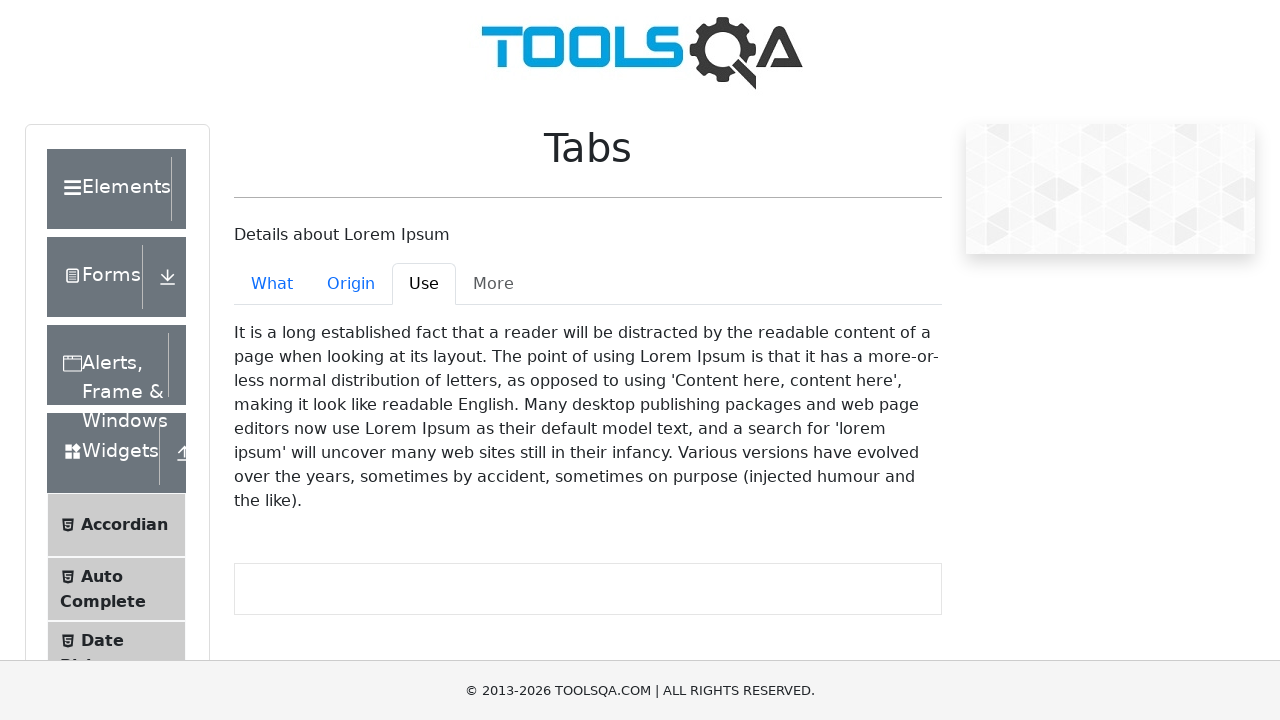

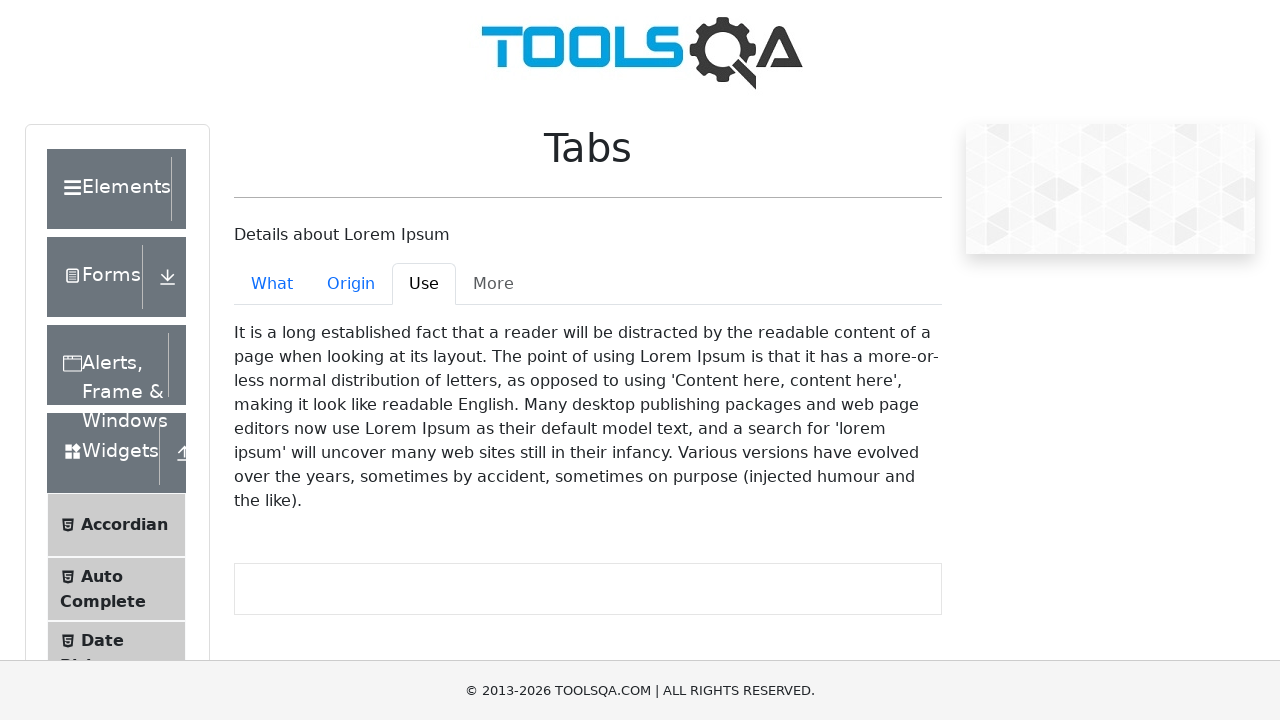